Navigates to the DemoQA radio button page to verify the page loads successfully

Starting URL: https://demoqa.com/radio-button

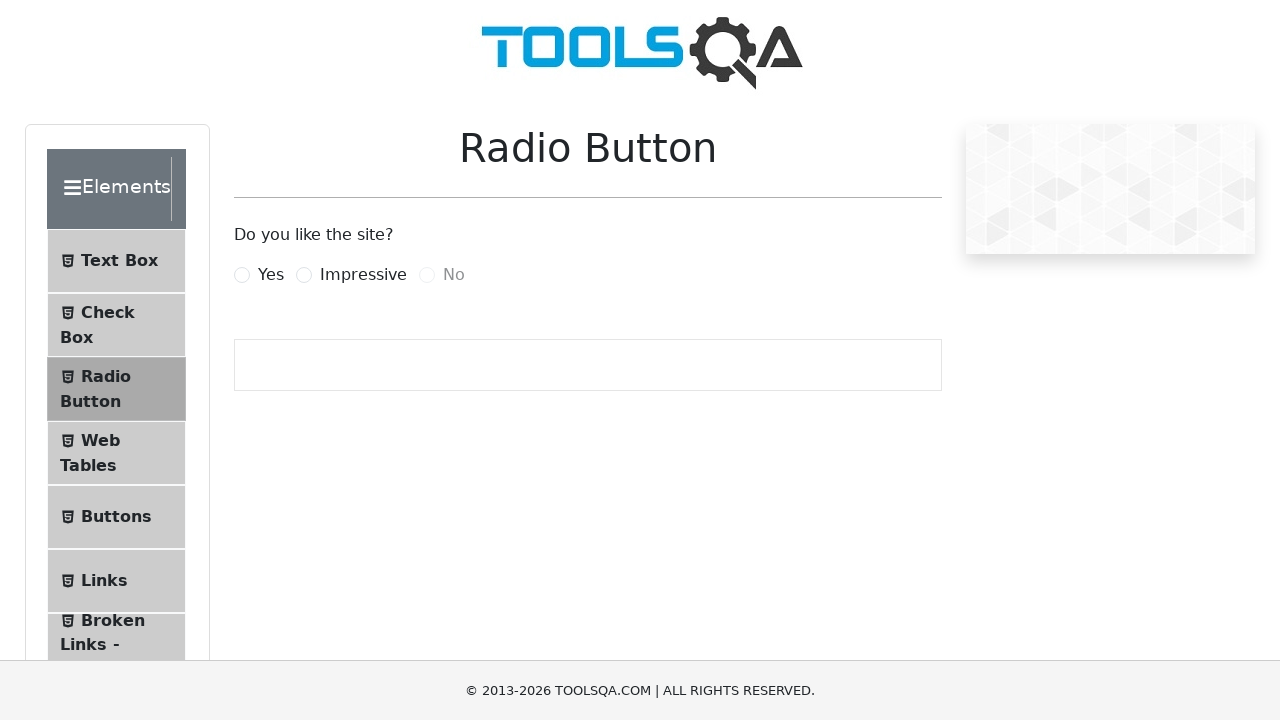

Navigated to DemoQA radio button page
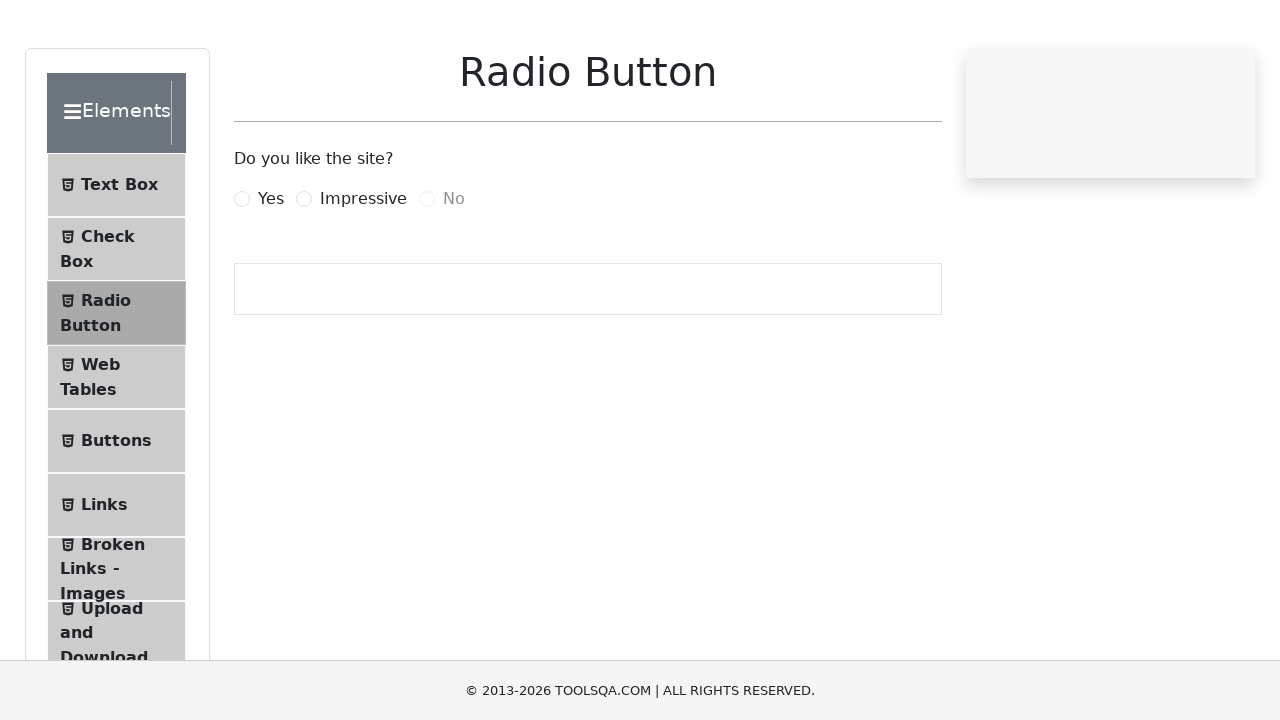

Page loaded successfully
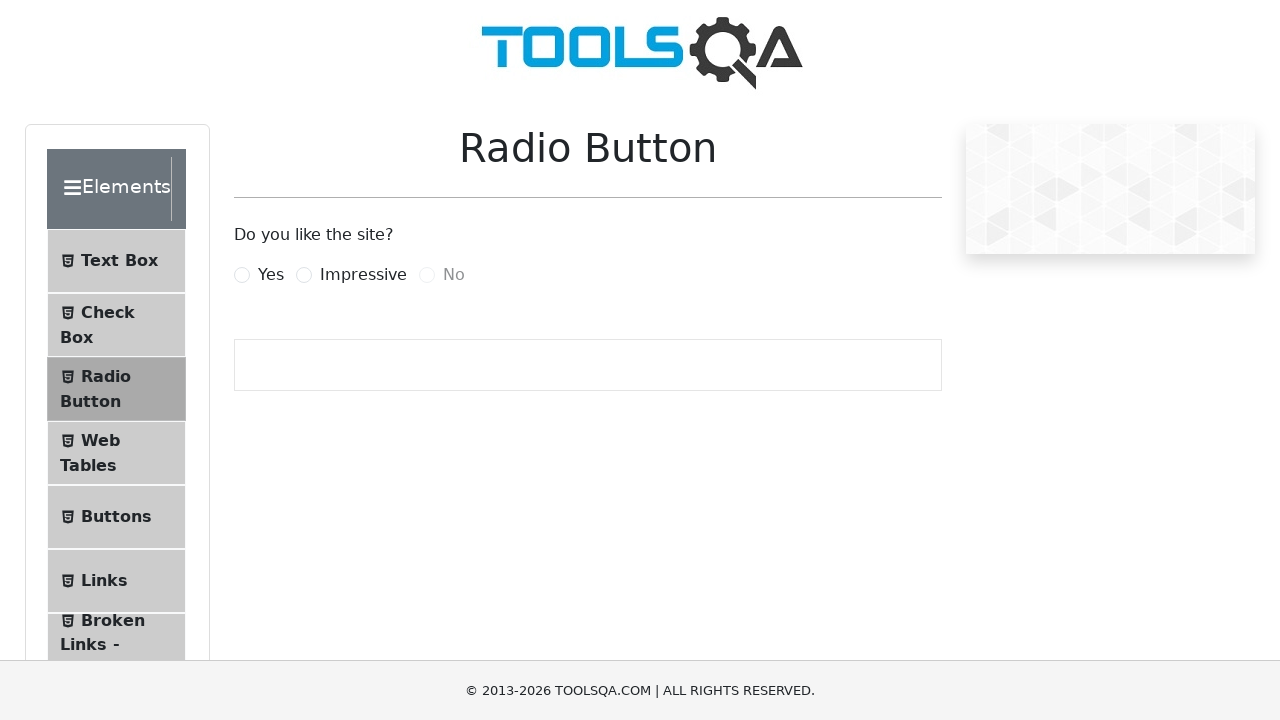

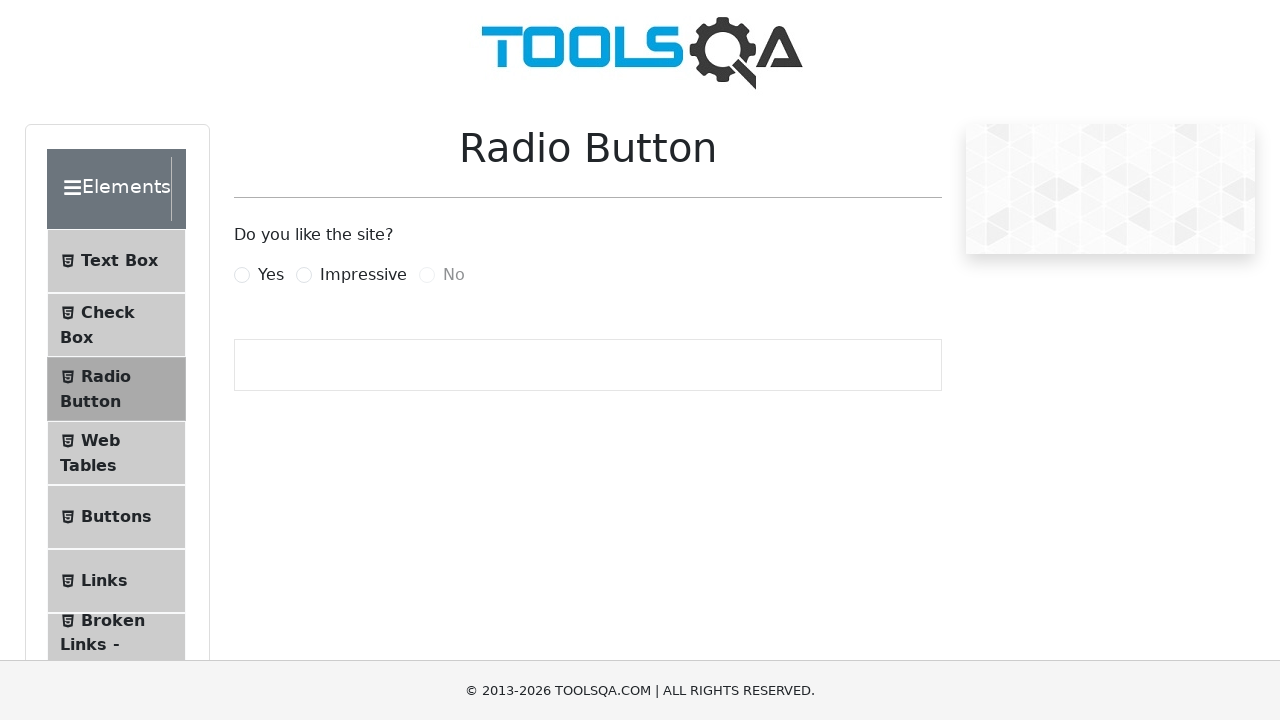